Tests adding specific vegetable items (Cucumber, Brocolli, Beetroot) to a shopping cart on an e-commerce practice site by finding products and clicking their "Add to cart" buttons.

Starting URL: https://rahulshettyacademy.com/seleniumPractise/

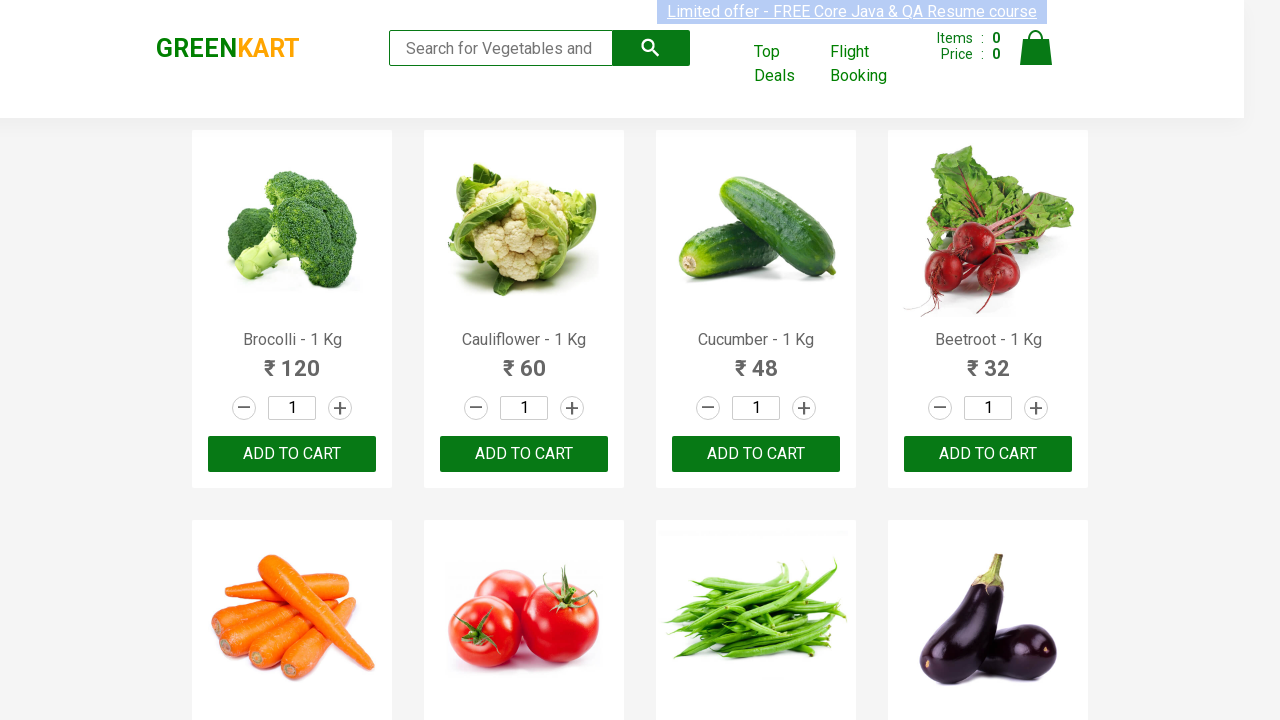

Waited for product list to load
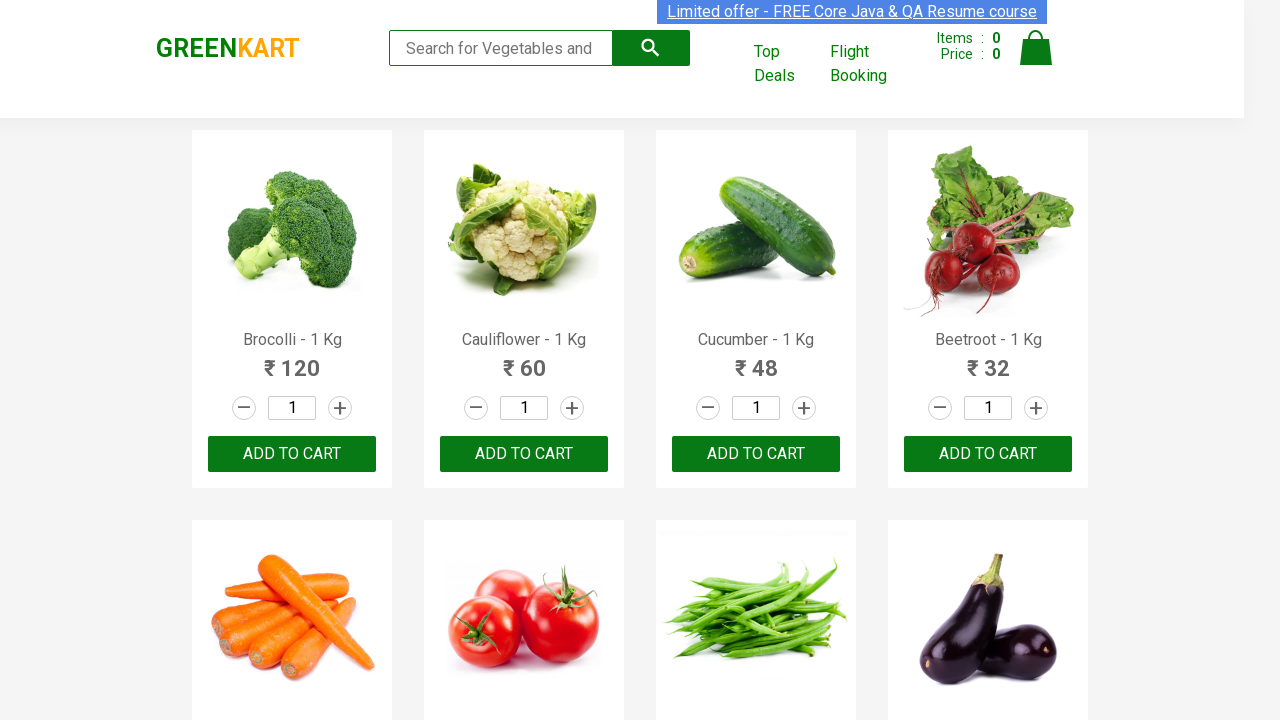

Retrieved all product elements from the page
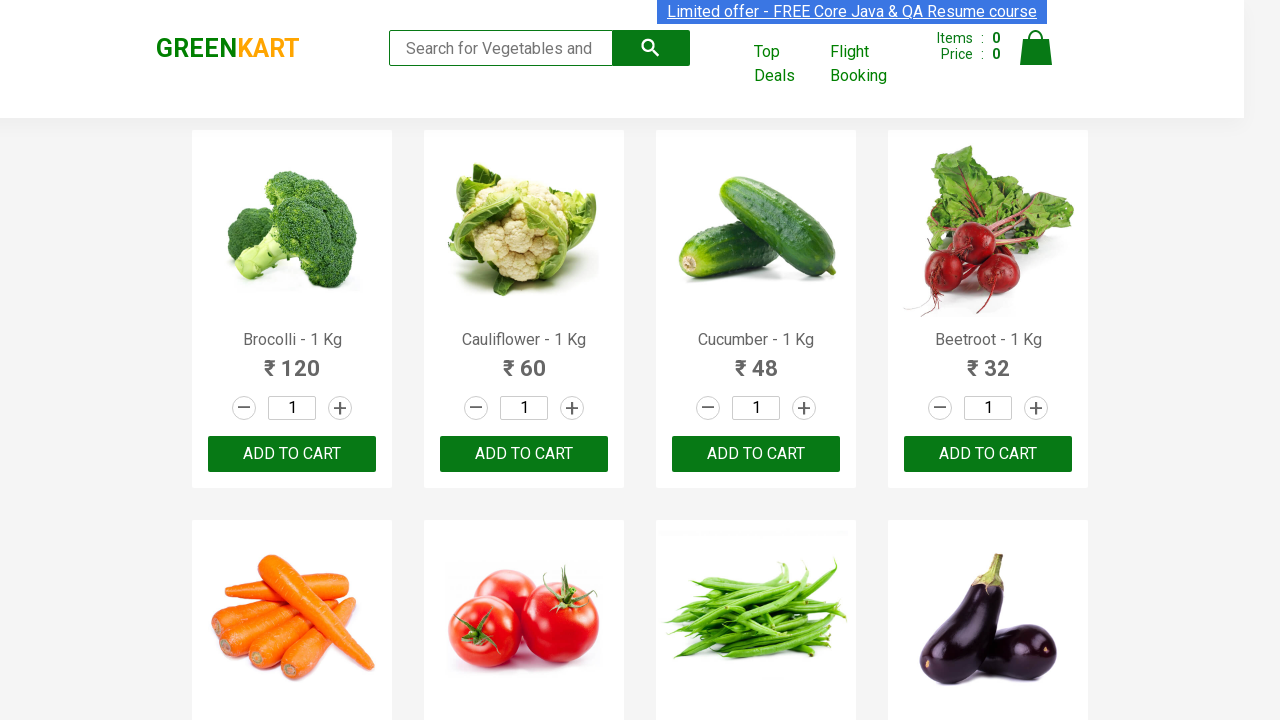

Examined product: Brocolli
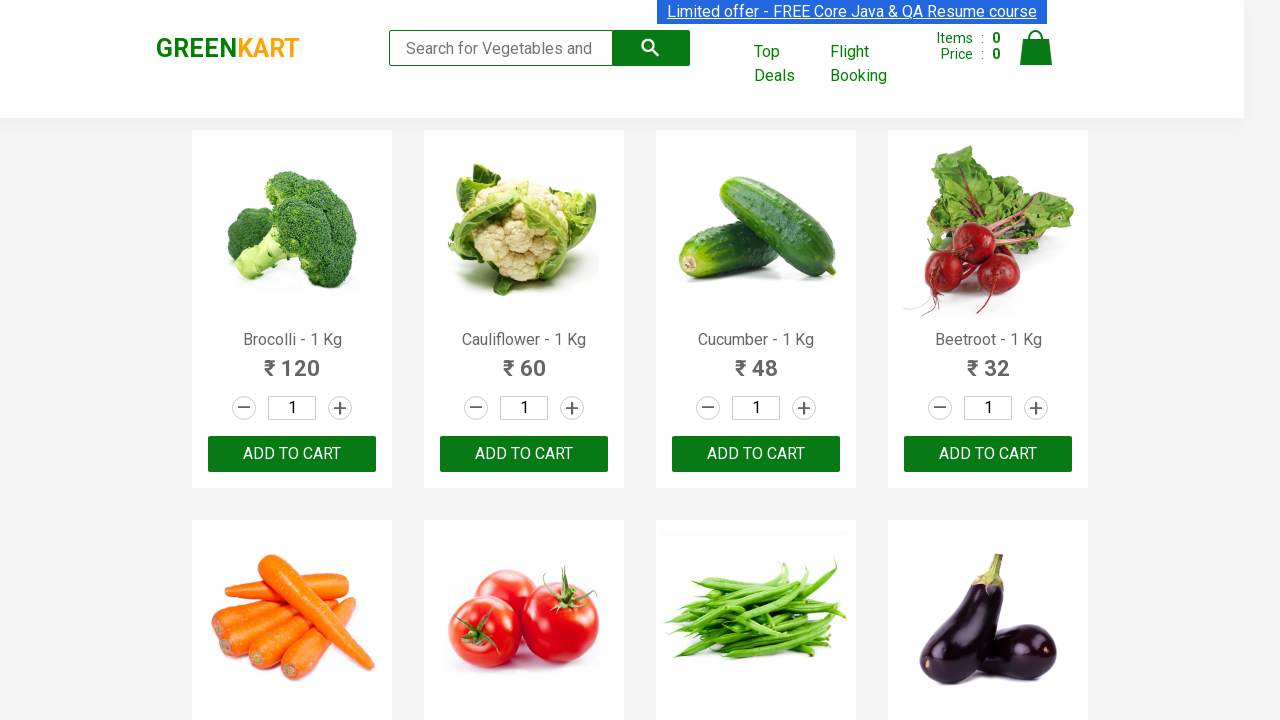

Added Brocolli to cart (1/3) at (292, 454) on xpath=//div[@class='product-action']/button >> nth=0
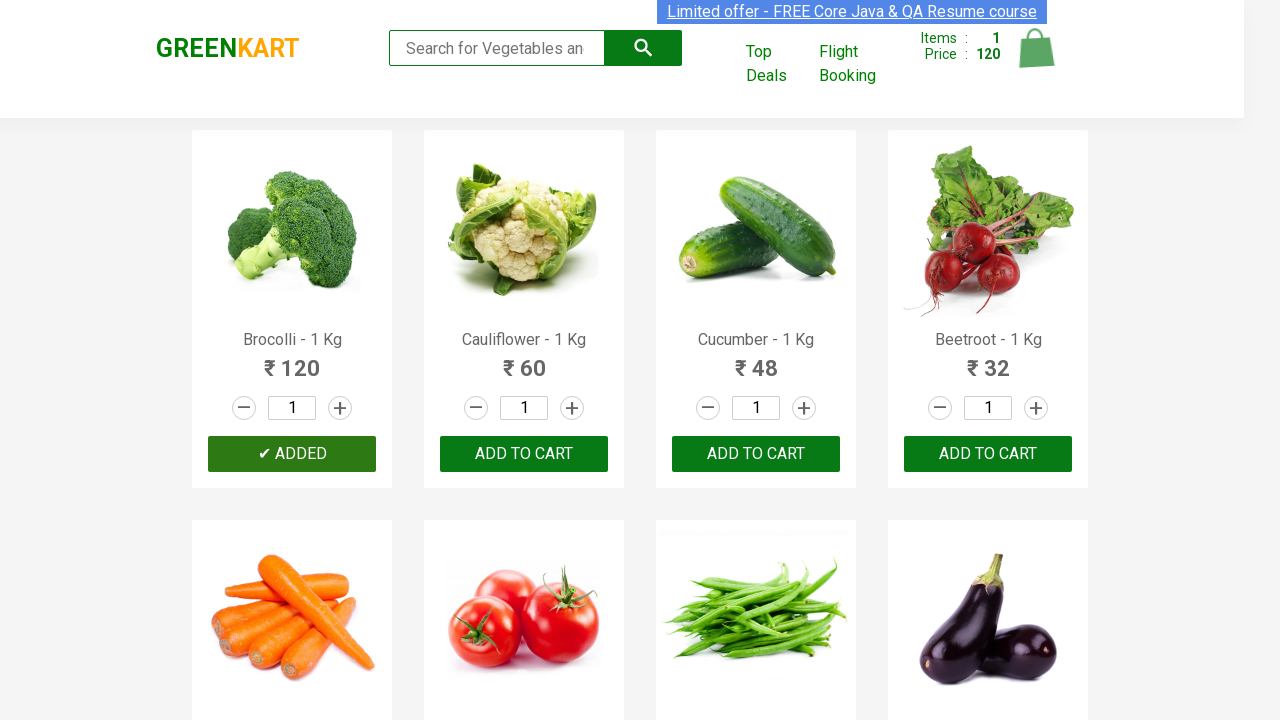

Examined product: Cauliflower
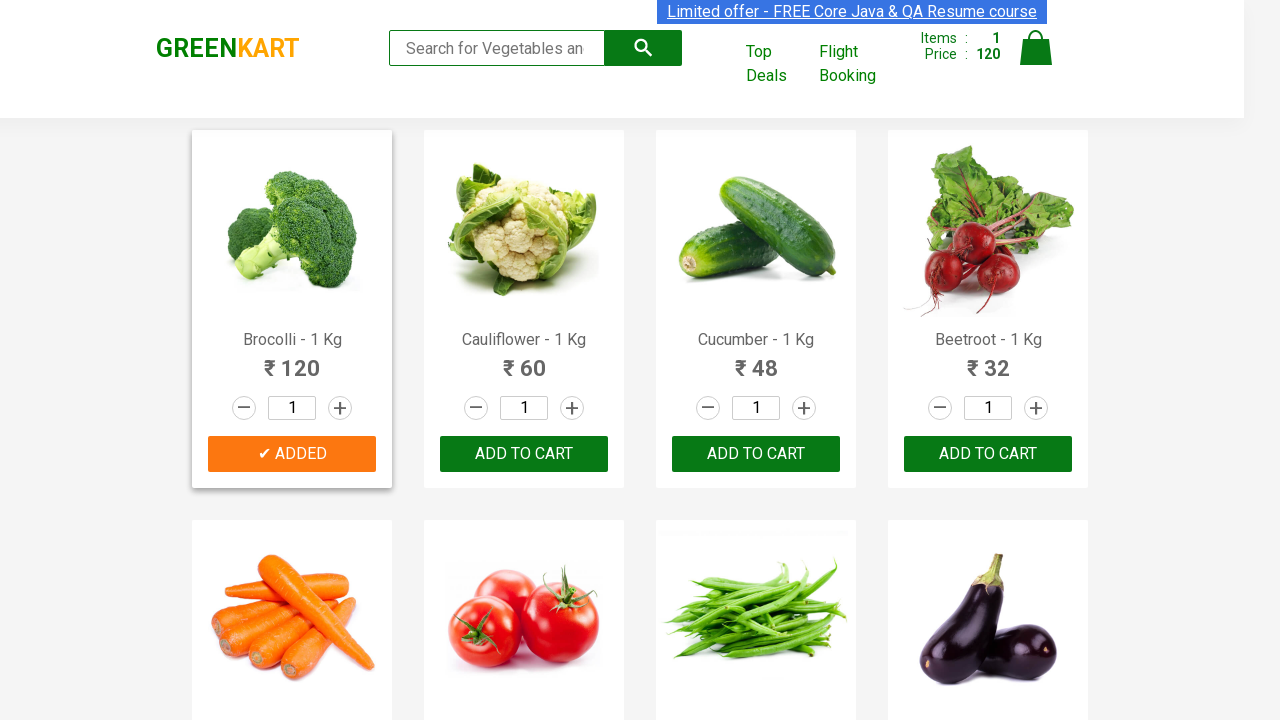

Examined product: Cucumber
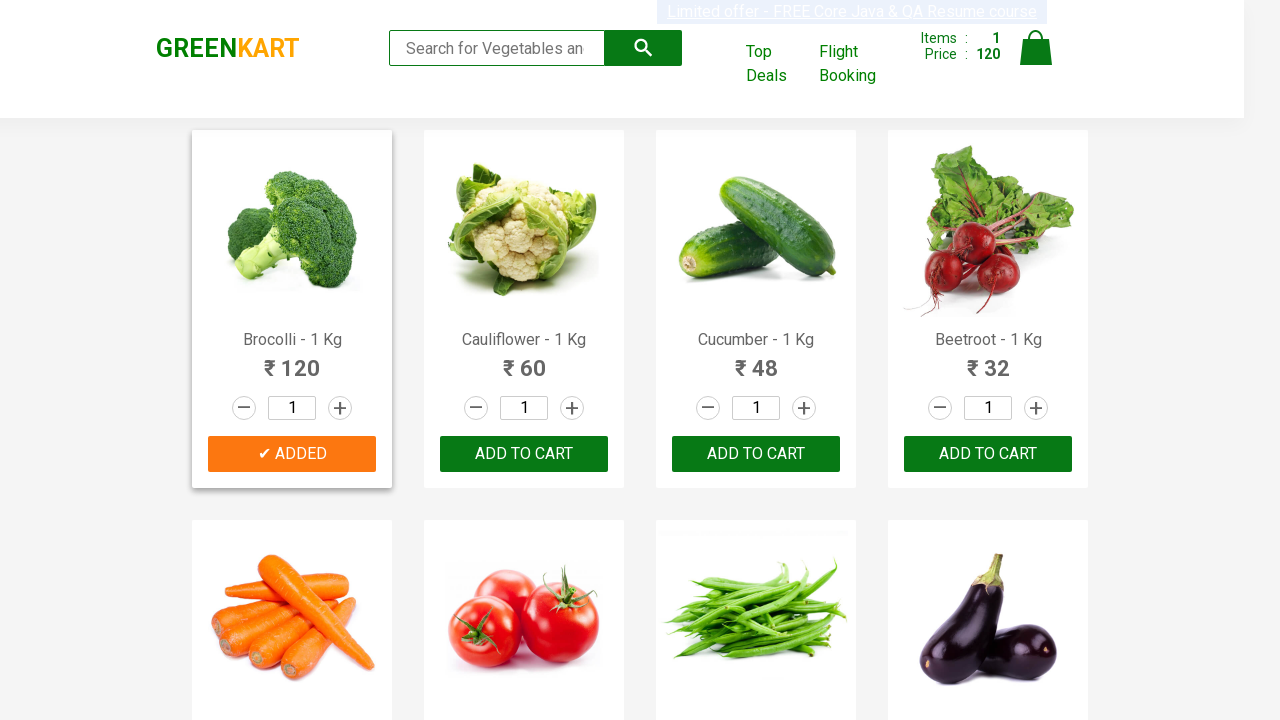

Added Cucumber to cart (2/3) at (756, 454) on xpath=//div[@class='product-action']/button >> nth=2
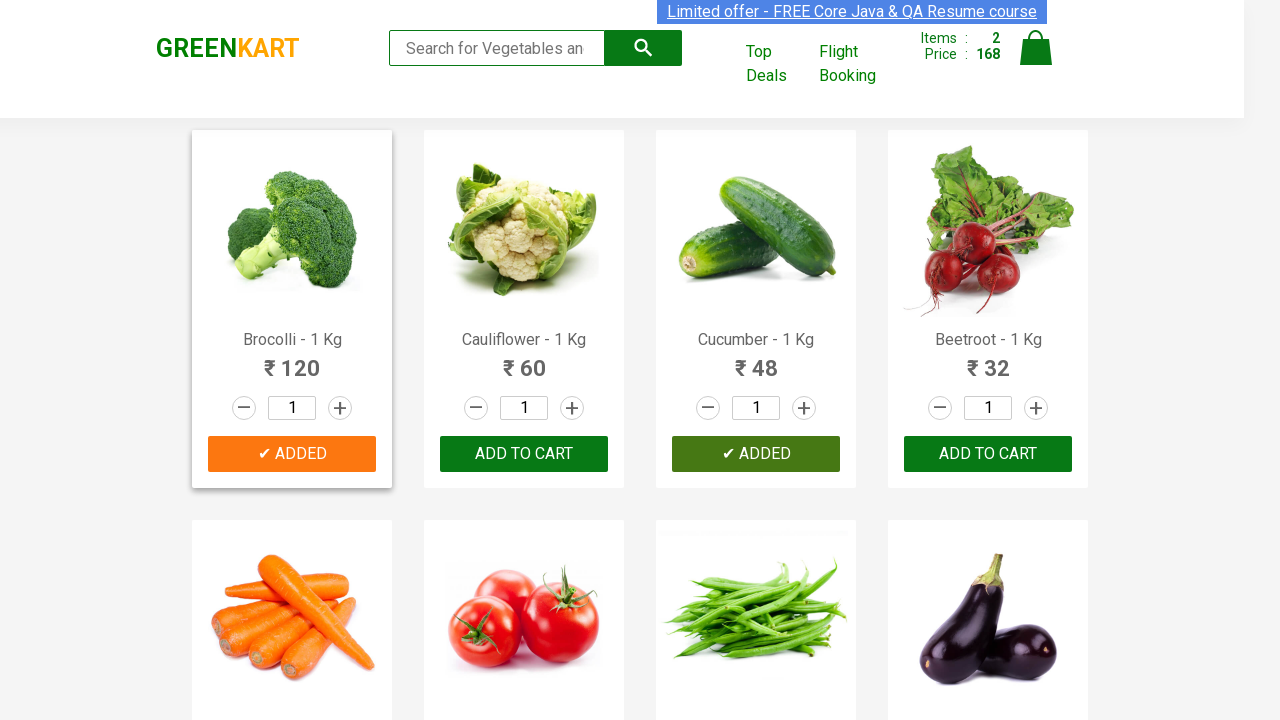

Examined product: Beetroot
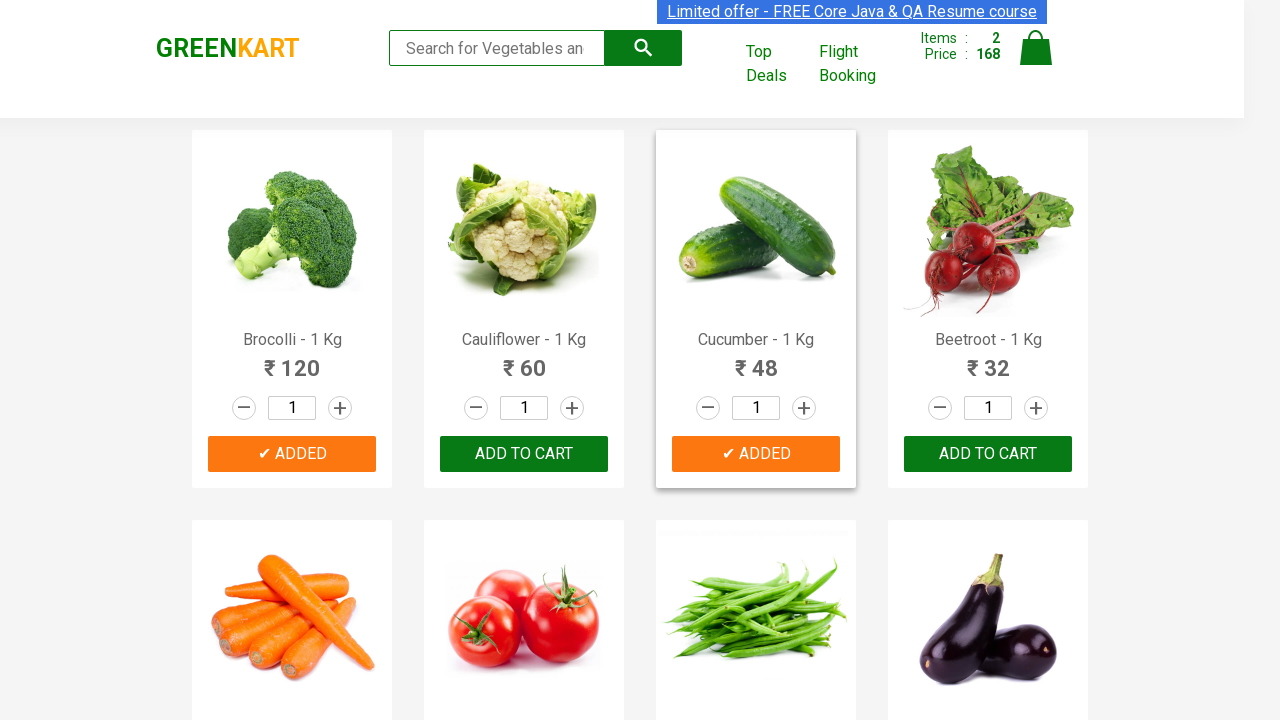

Added Beetroot to cart (3/3) at (988, 454) on xpath=//div[@class='product-action']/button >> nth=3
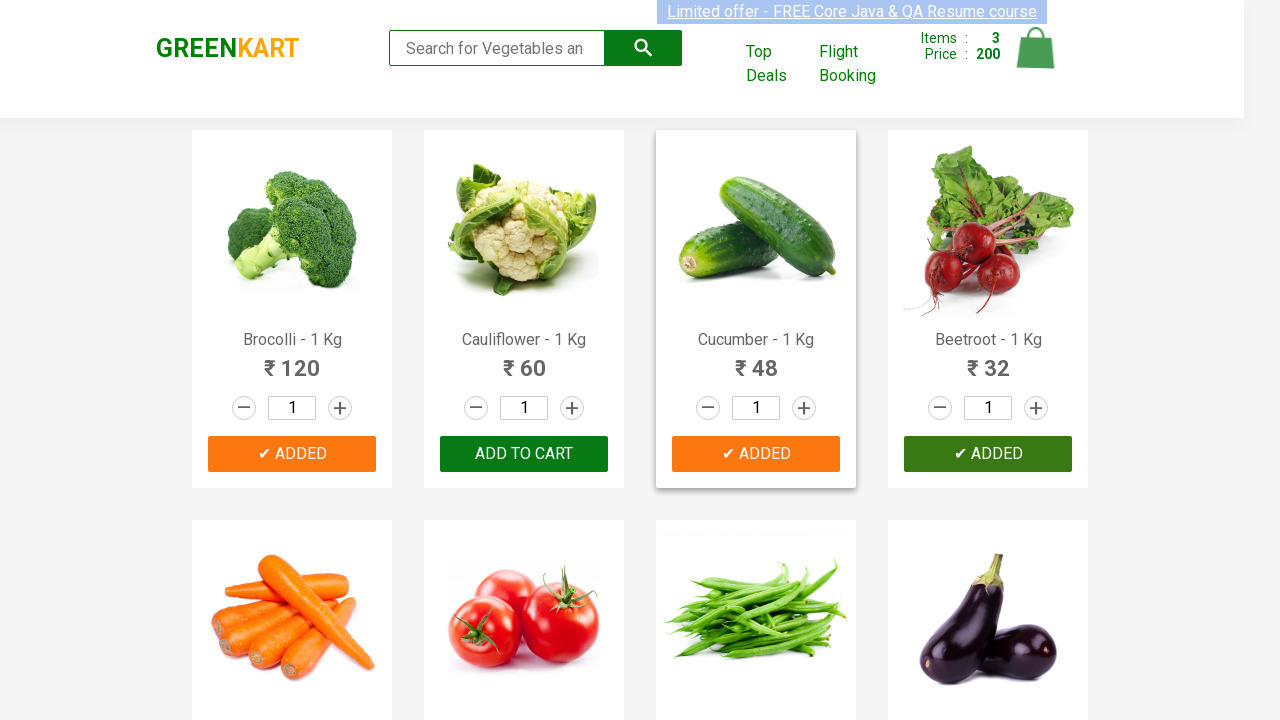

Waited for cart to update after adding all items
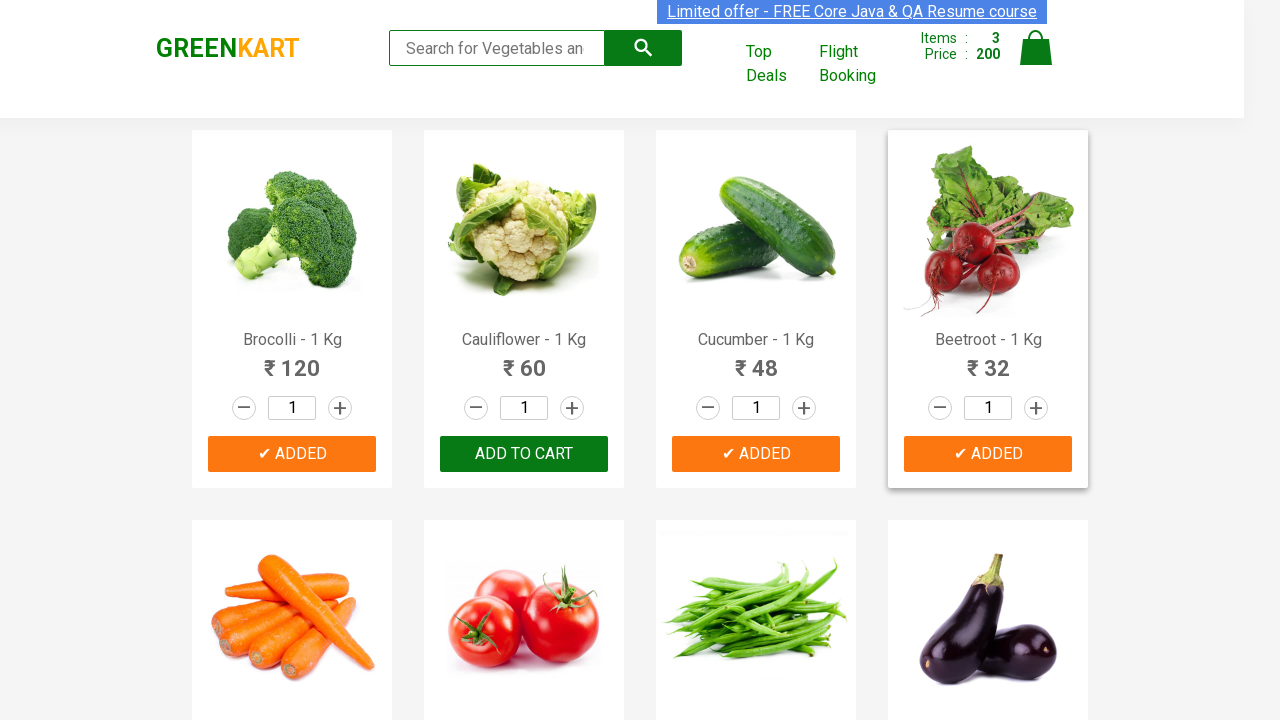

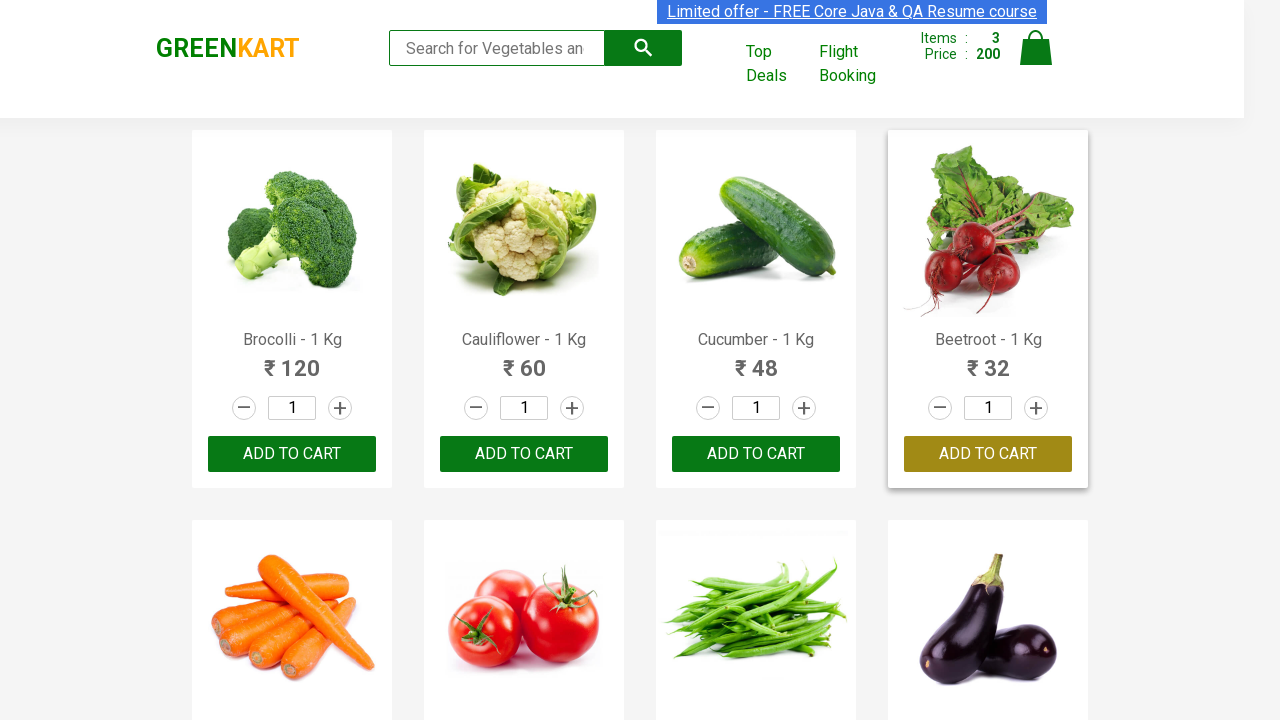